Tests un-marking todo items as complete by unchecking their checkboxes.

Starting URL: https://demo.playwright.dev/todomvc

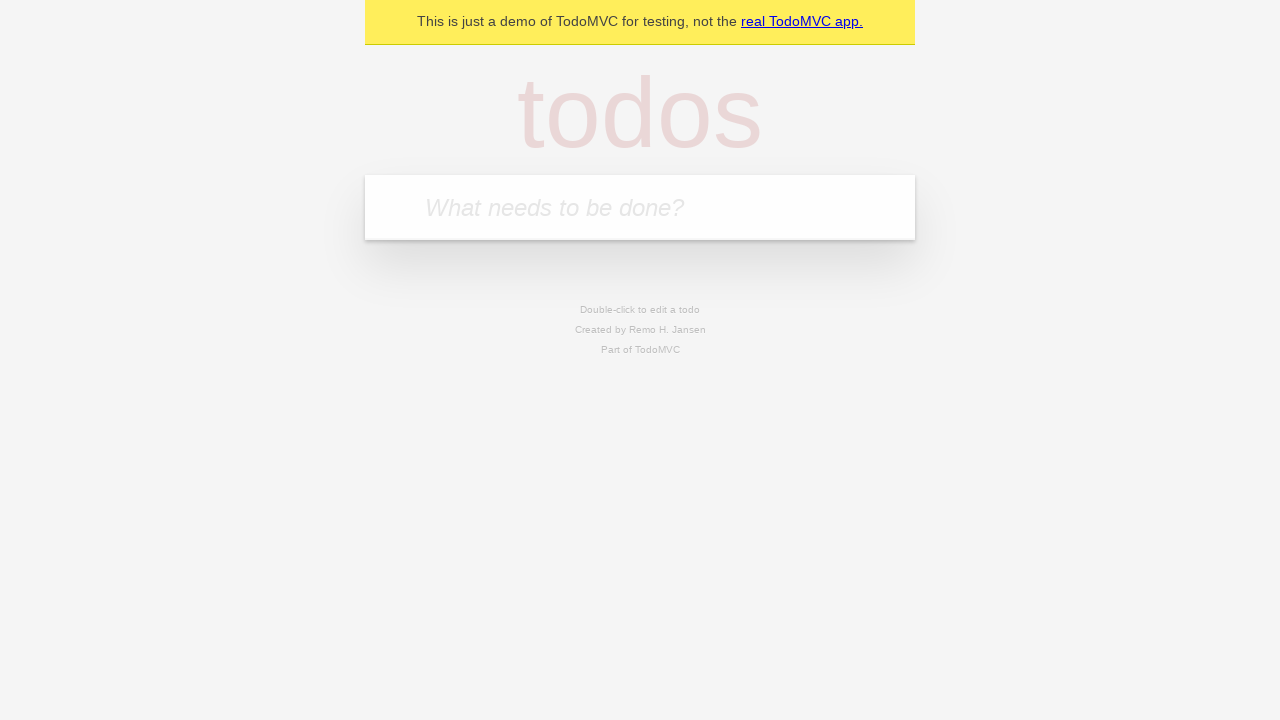

Located the 'What needs to be done?' input field
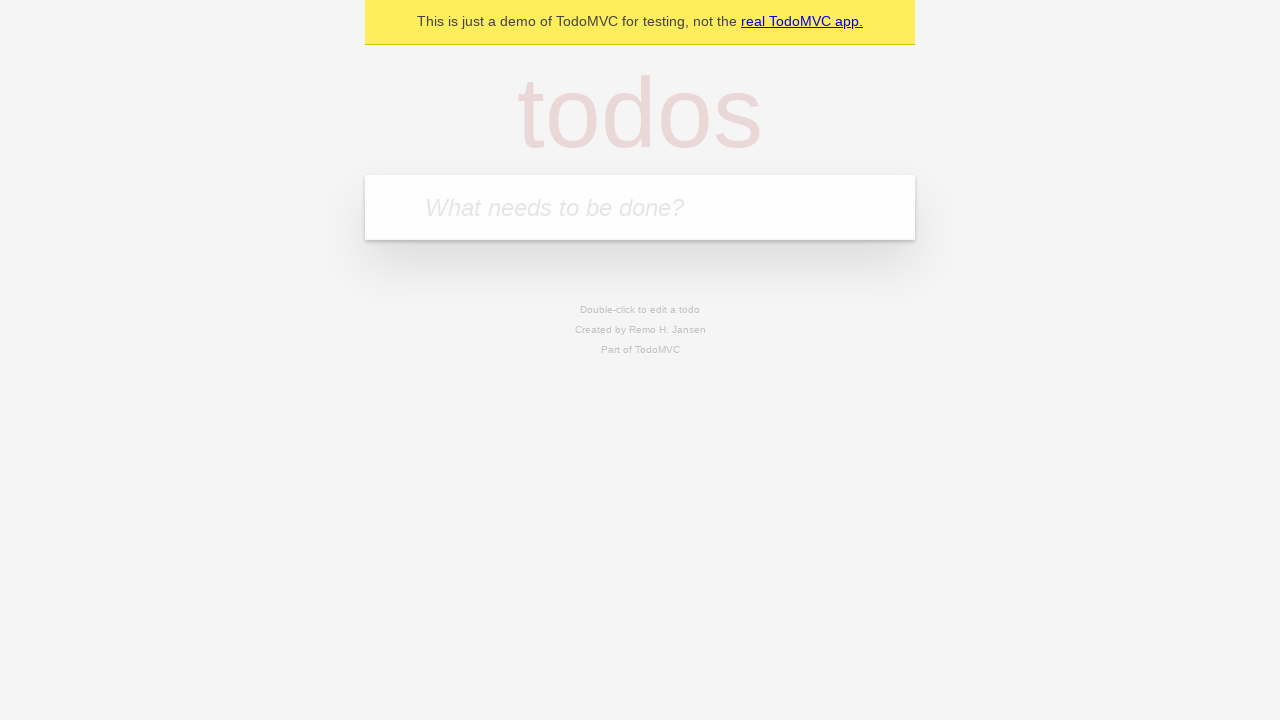

Filled input field with 'buy some cheese' on internal:attr=[placeholder="What needs to be done?"i]
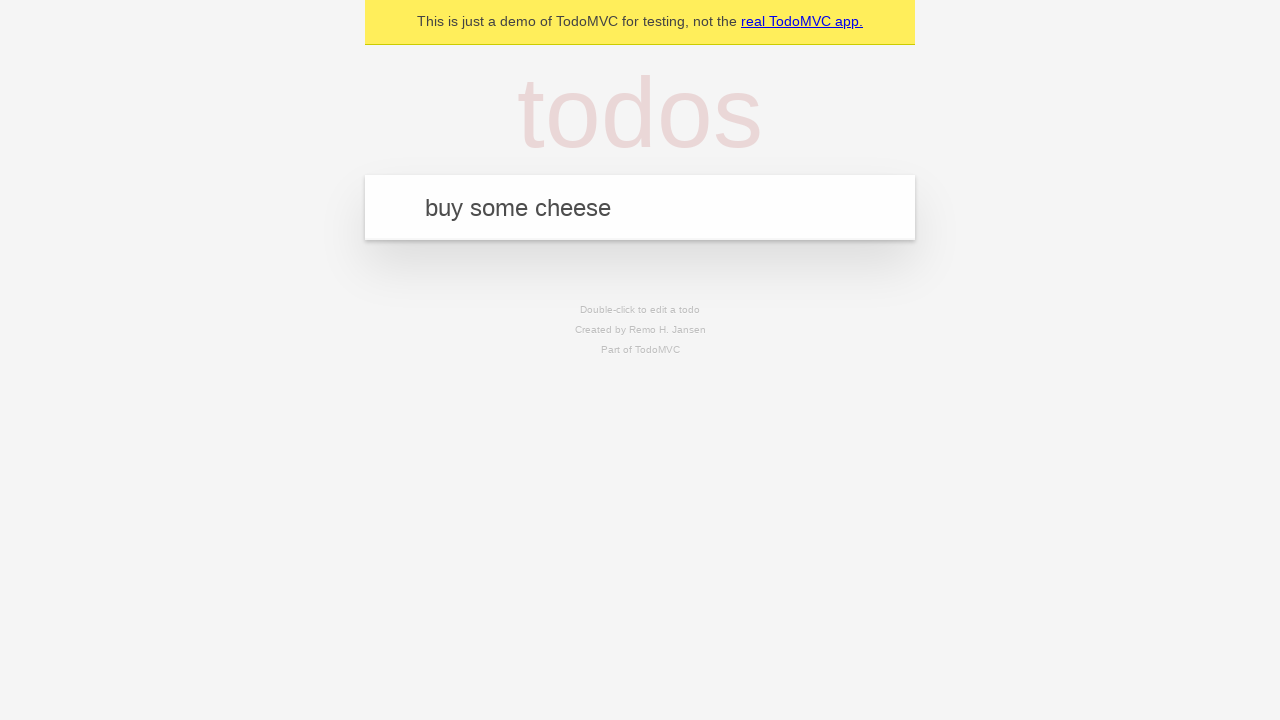

Pressed Enter to create first todo item on internal:attr=[placeholder="What needs to be done?"i]
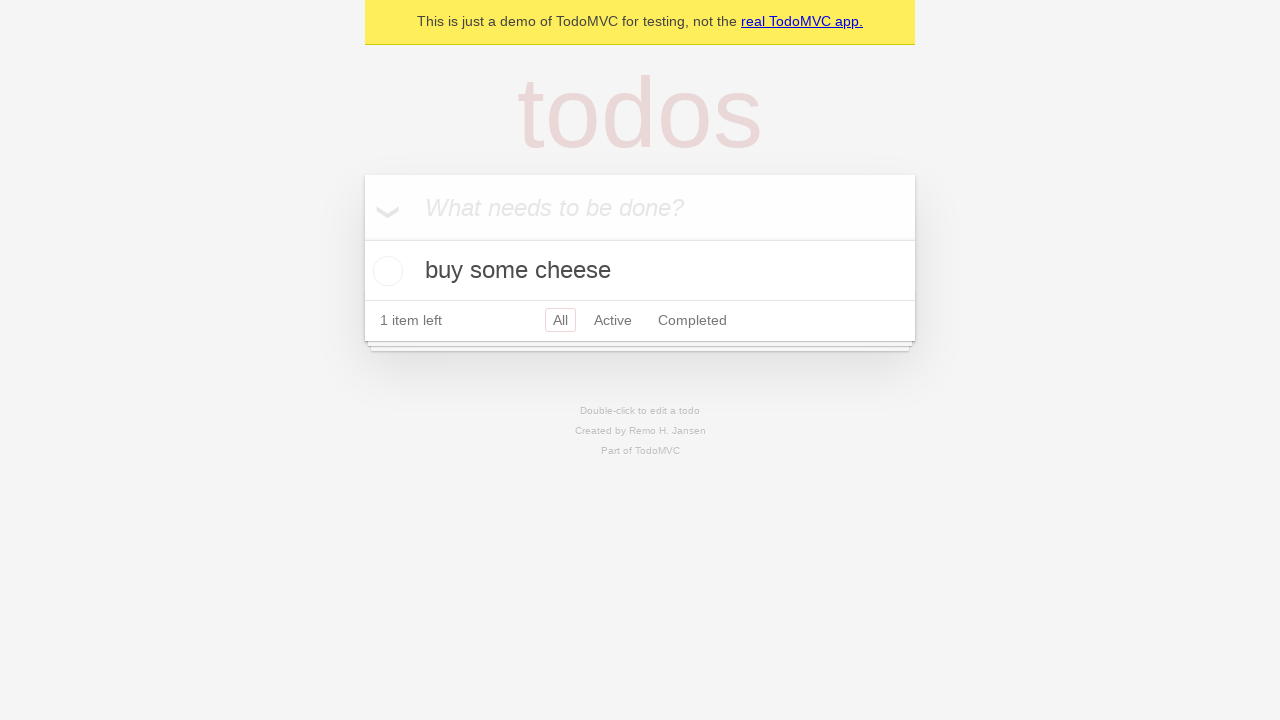

Filled input field with 'feed the cat' on internal:attr=[placeholder="What needs to be done?"i]
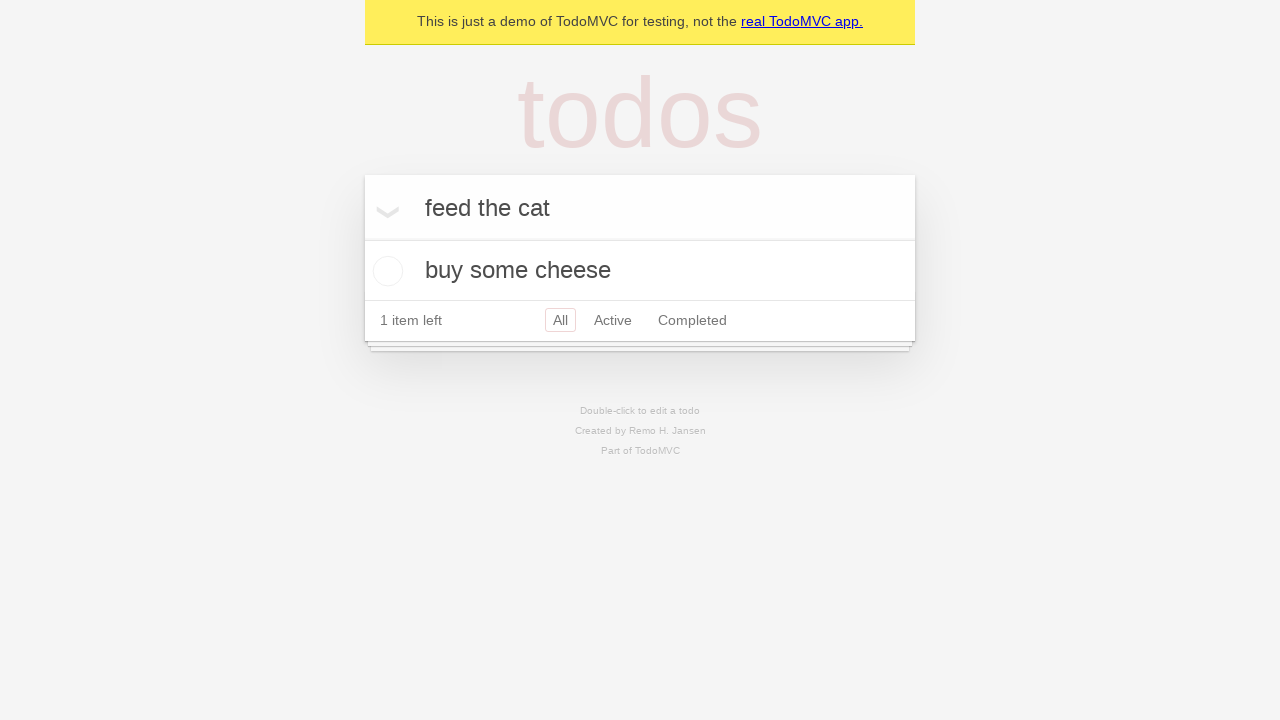

Pressed Enter to create second todo item on internal:attr=[placeholder="What needs to be done?"i]
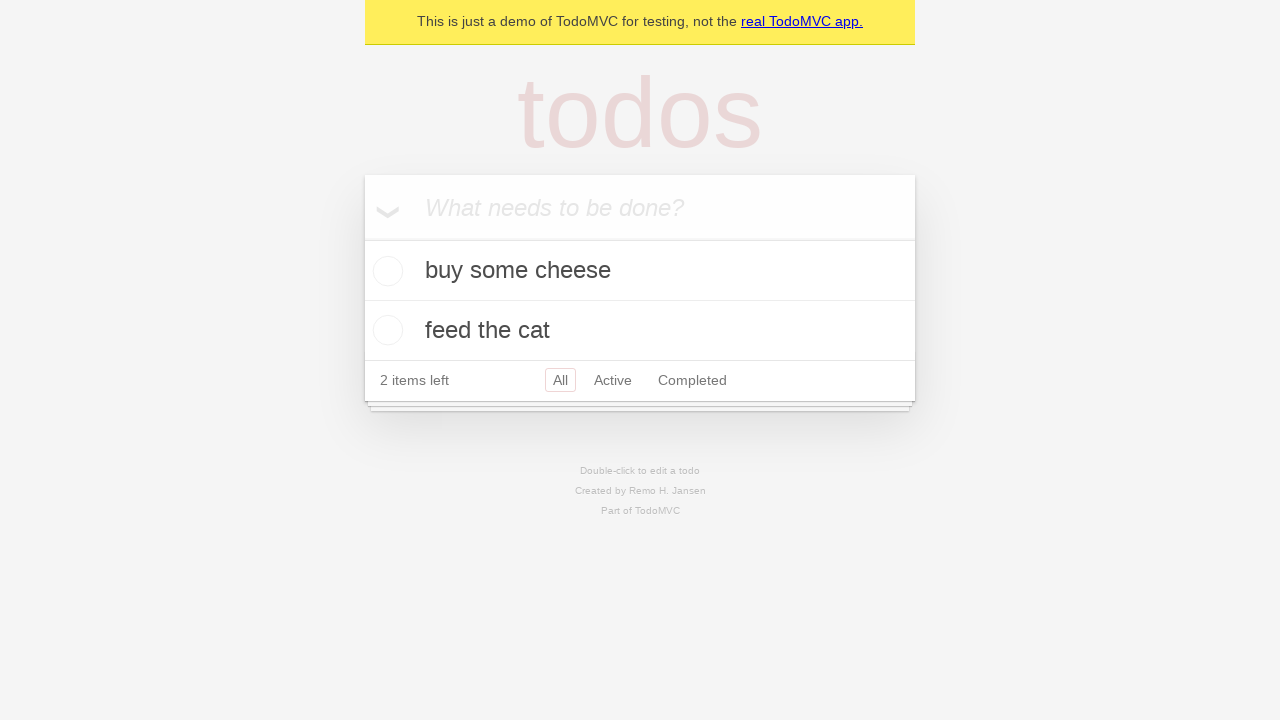

Waited for second todo item to appear in the list
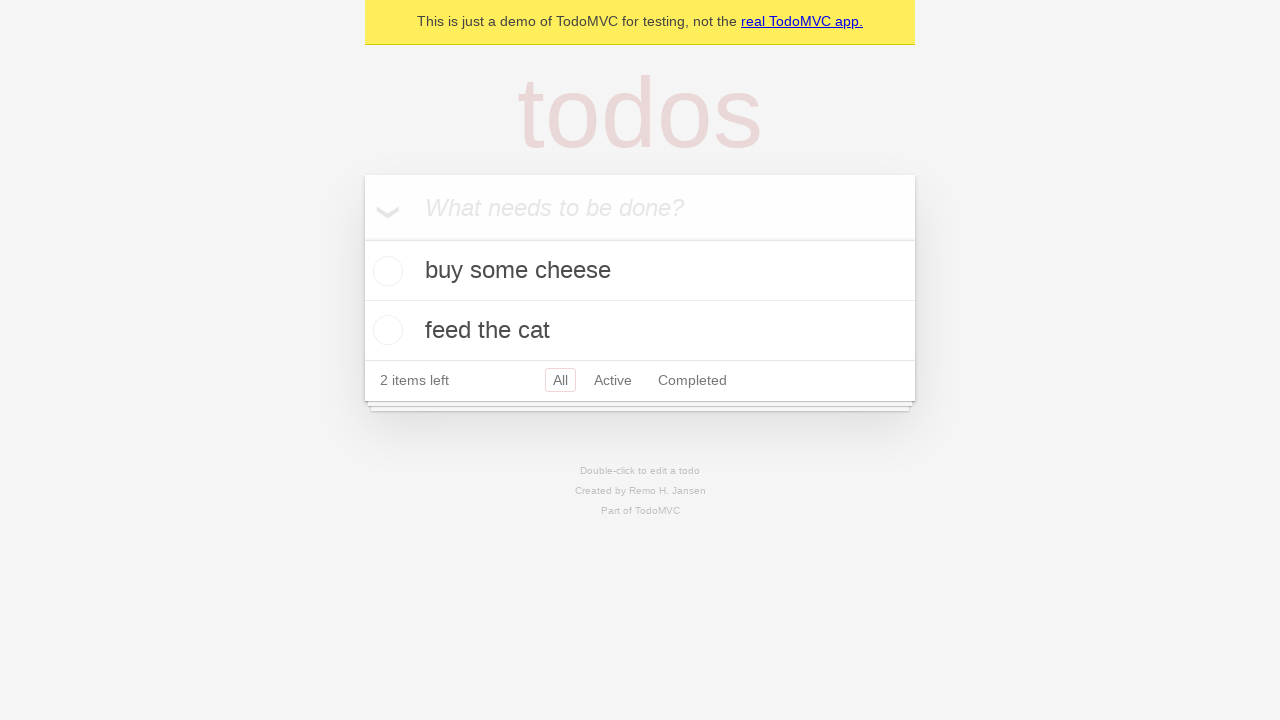

Located the first todo item
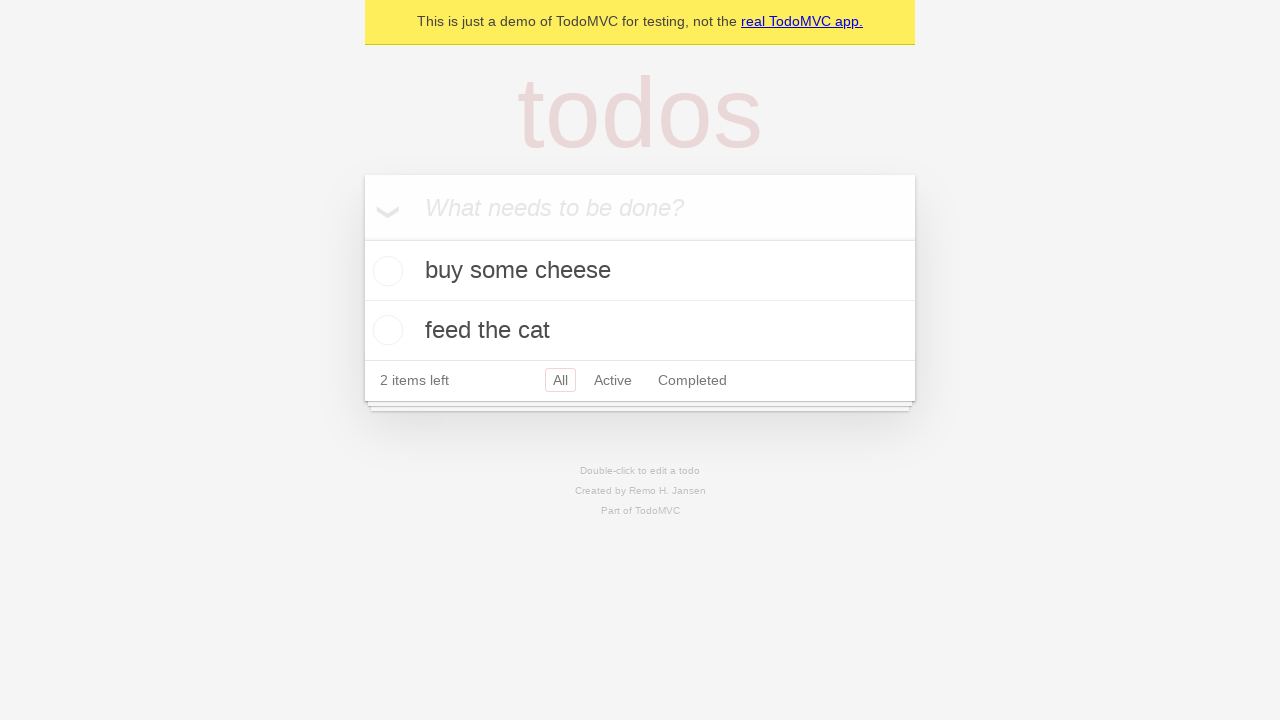

Located the checkbox for the first todo item
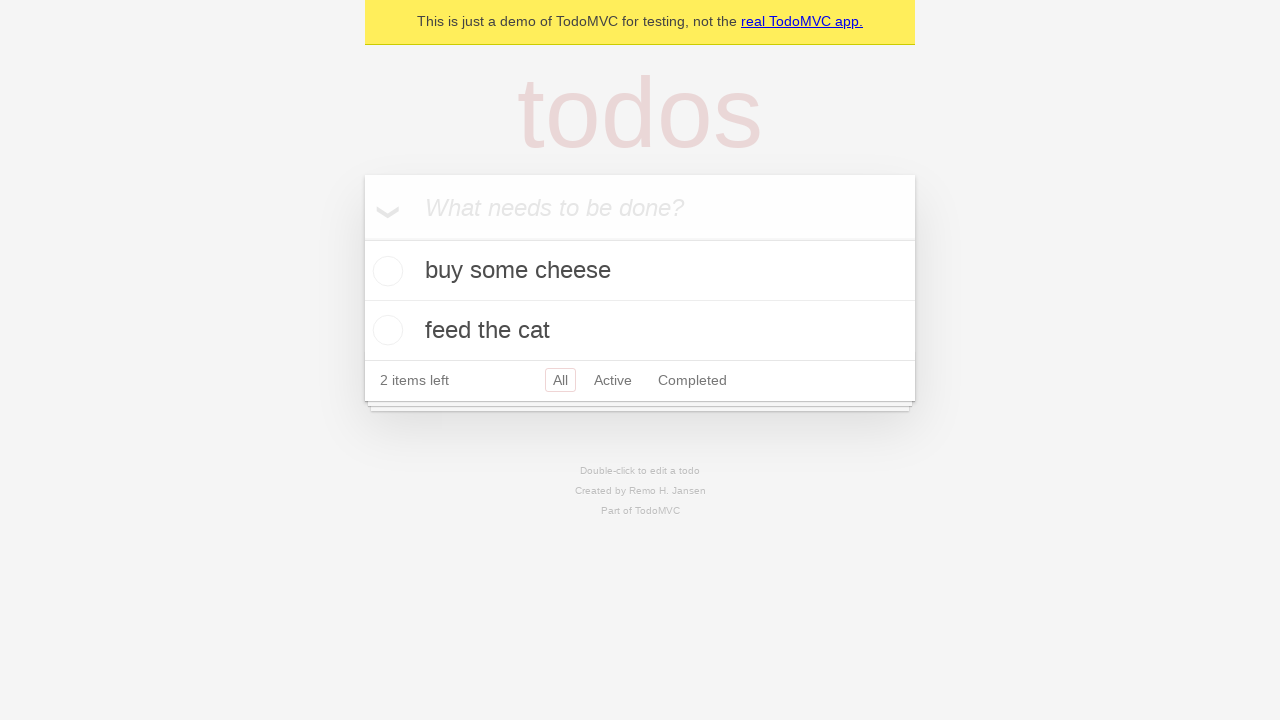

Checked the first todo item to mark it as complete at (385, 271) on internal:testid=[data-testid="todo-item"s] >> nth=0 >> internal:role=checkbox
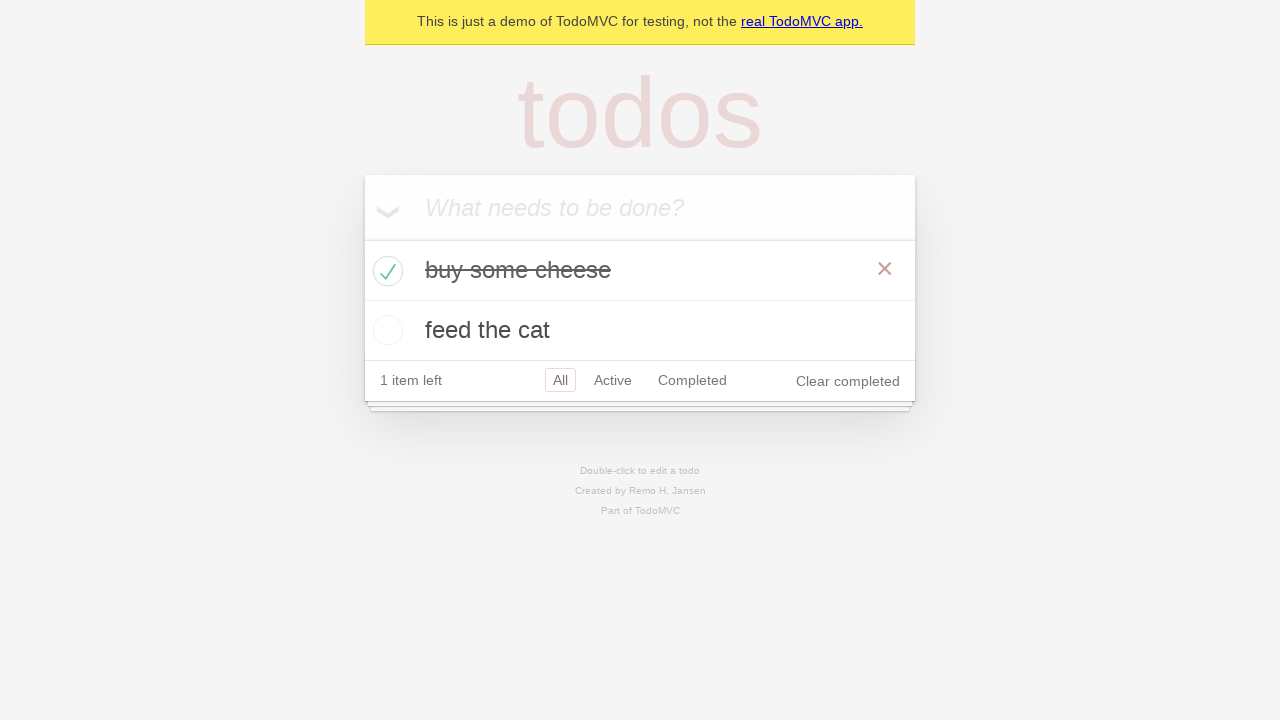

Unchecked the first todo item to un-mark it as complete at (385, 271) on internal:testid=[data-testid="todo-item"s] >> nth=0 >> internal:role=checkbox
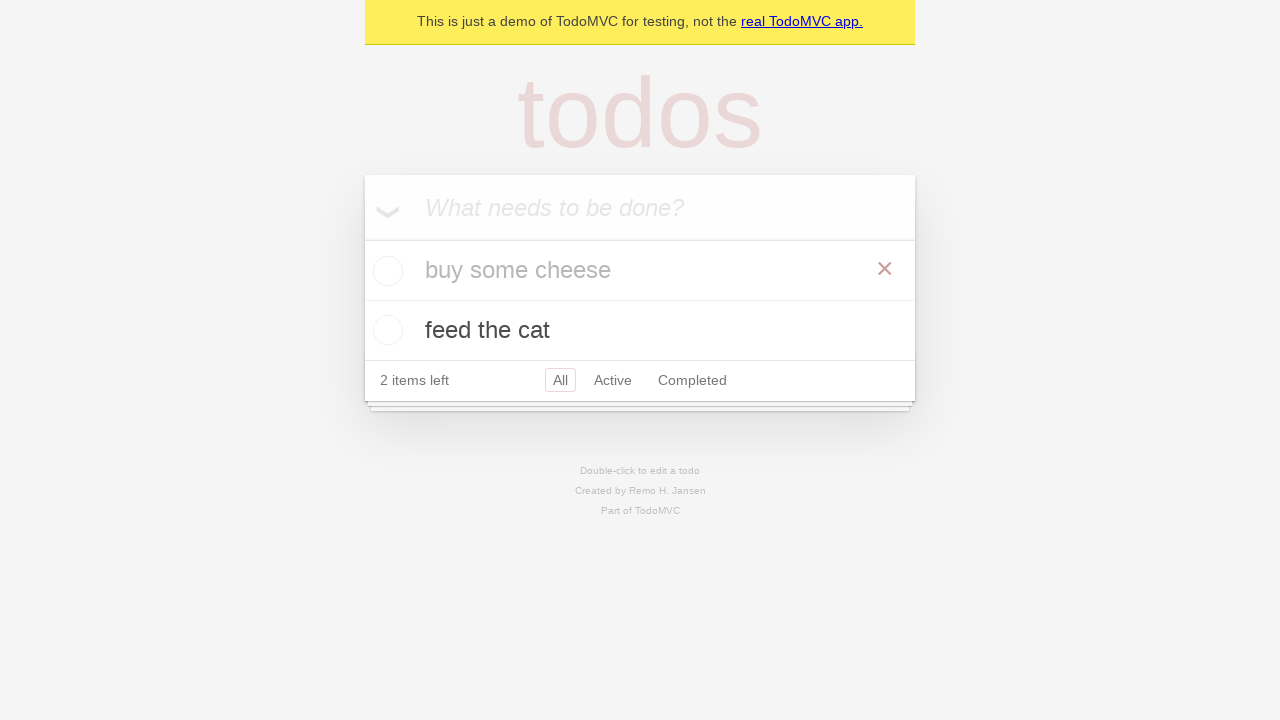

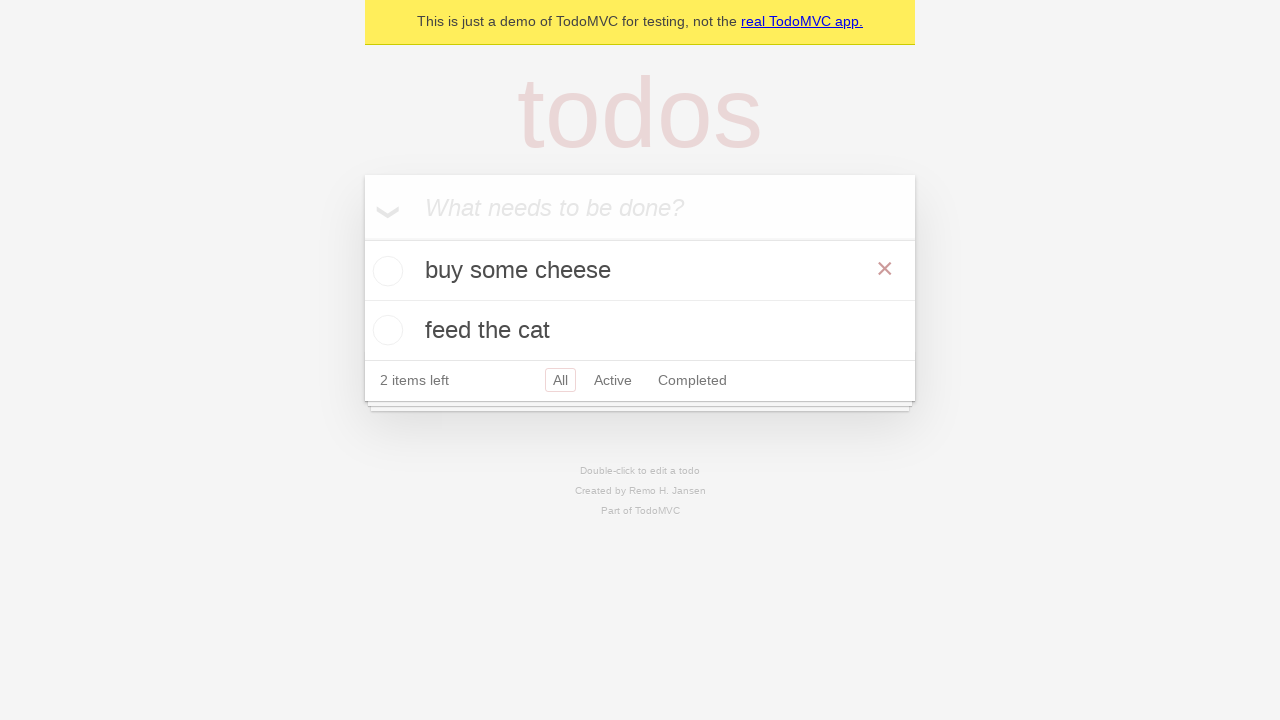